Tests un-marking todo items as complete by unchecking their checkboxes

Starting URL: https://demo.playwright.dev/todomvc

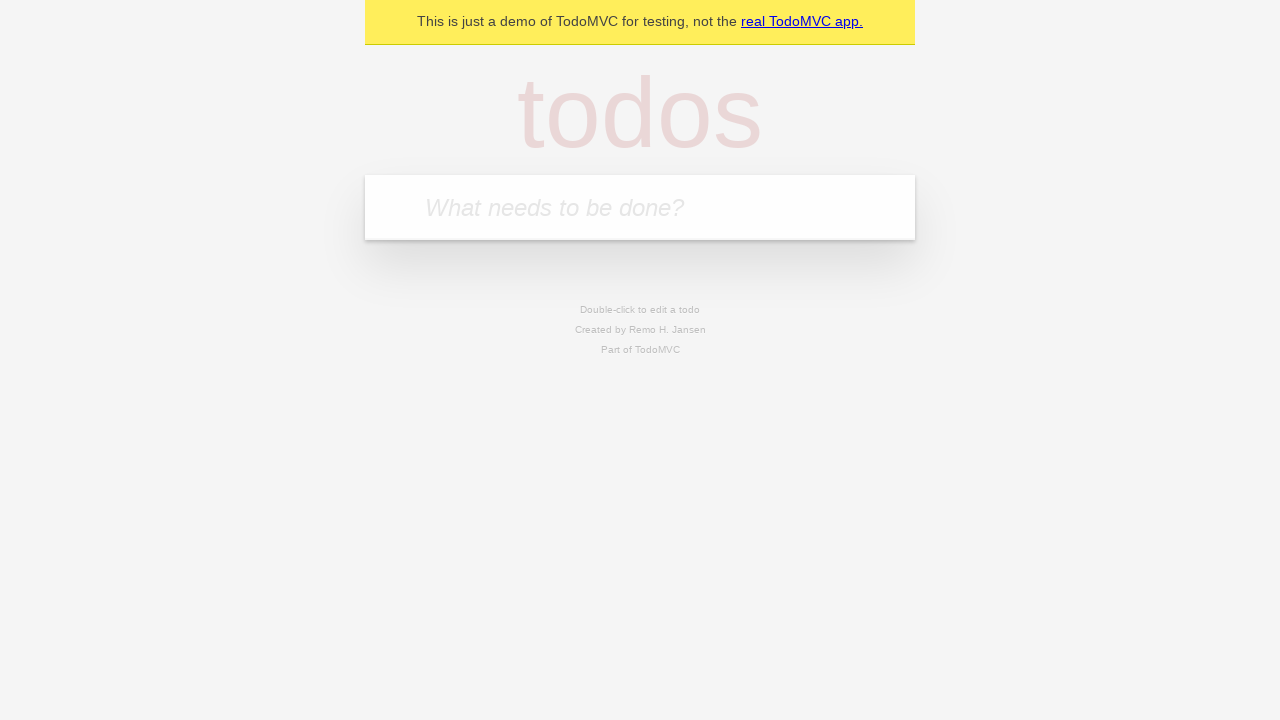

Filled todo input with 'buy some cheese' on internal:attr=[placeholder="What needs to be done?"i]
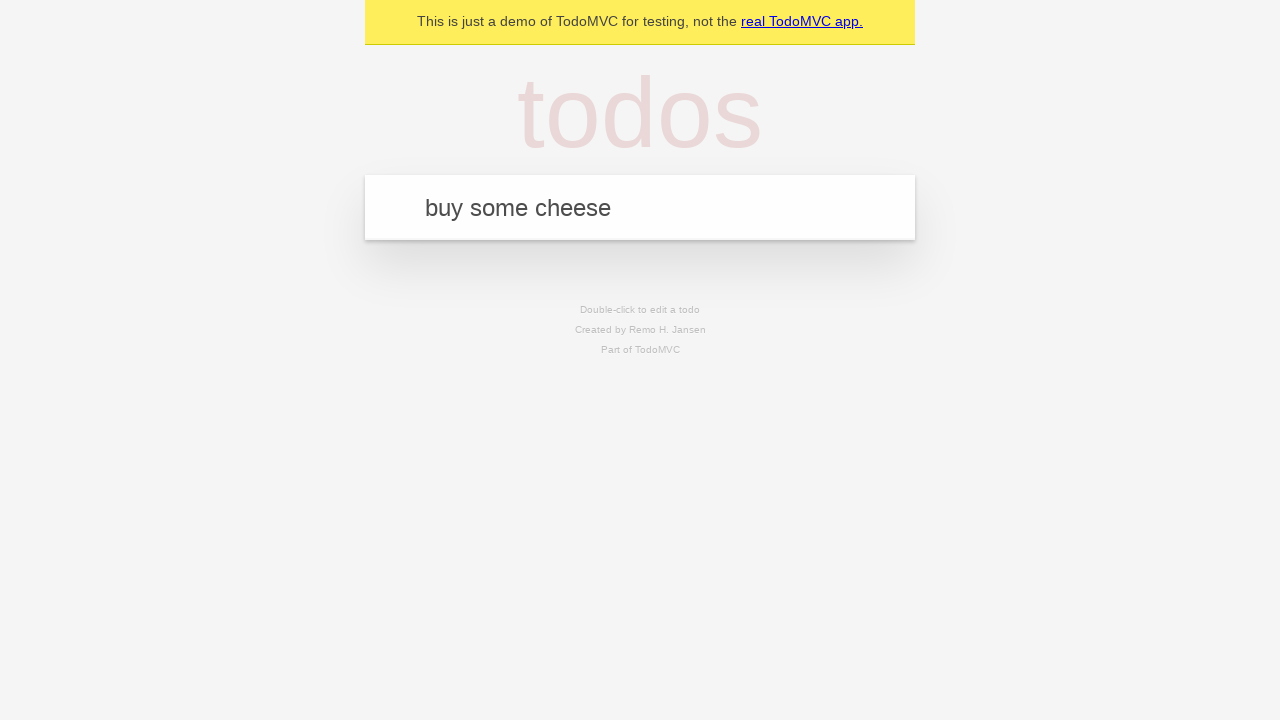

Pressed Enter to create first todo item on internal:attr=[placeholder="What needs to be done?"i]
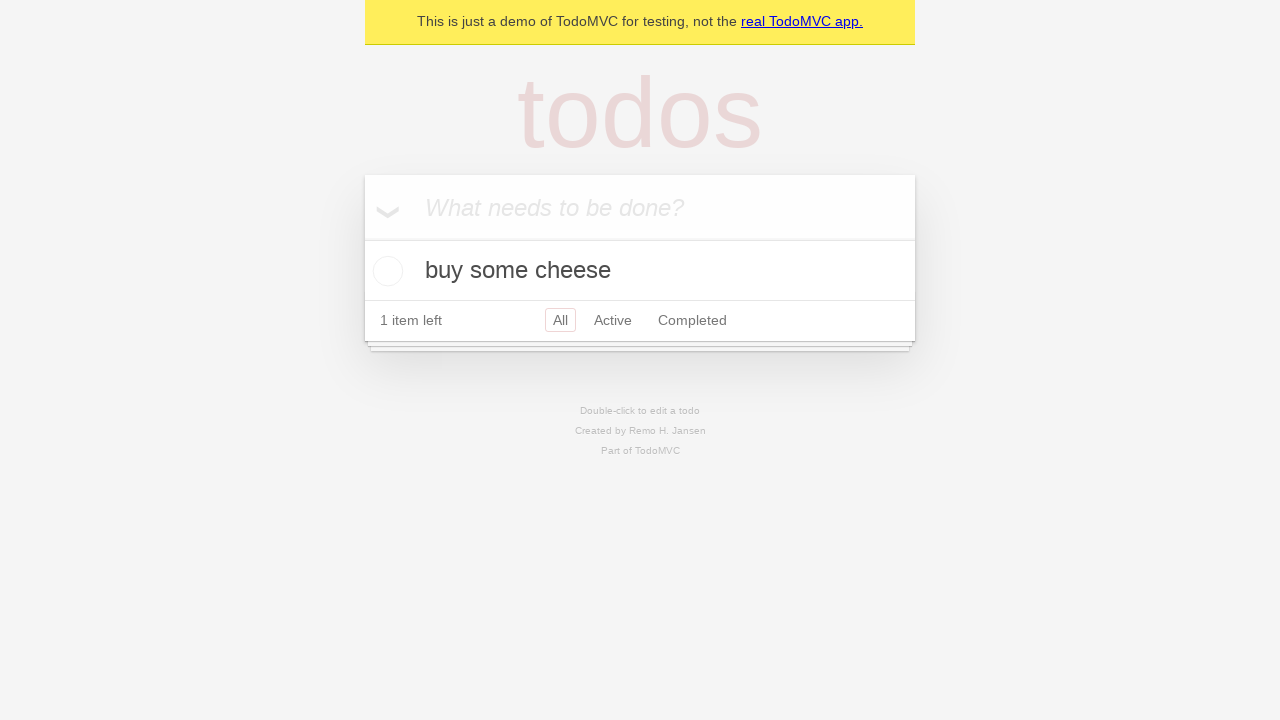

Filled todo input with 'feed the cat' on internal:attr=[placeholder="What needs to be done?"i]
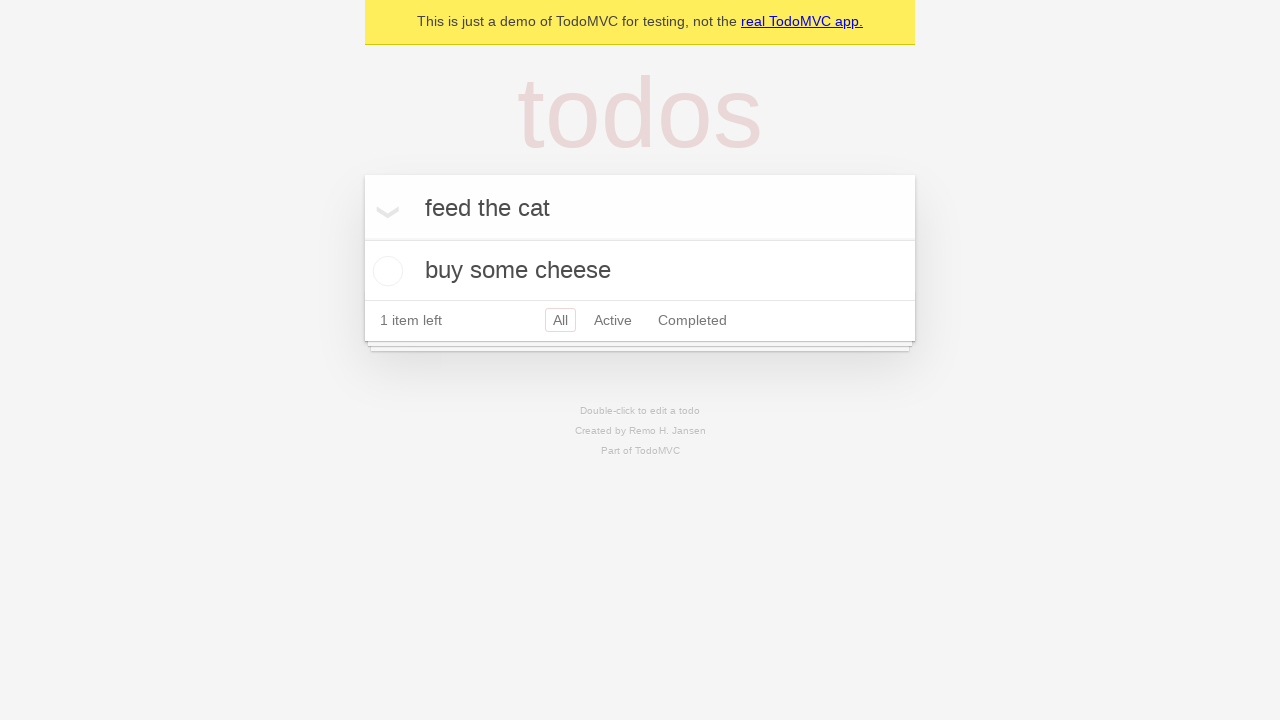

Pressed Enter to create second todo item on internal:attr=[placeholder="What needs to be done?"i]
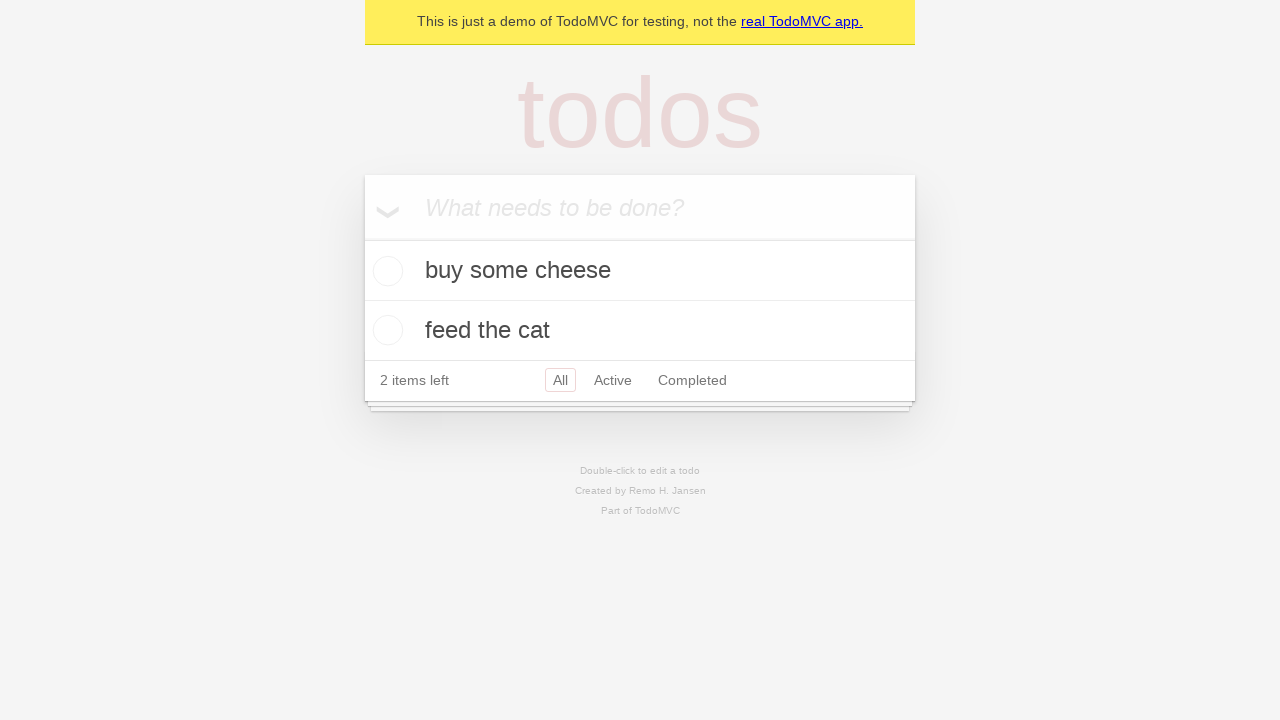

Located first todo item
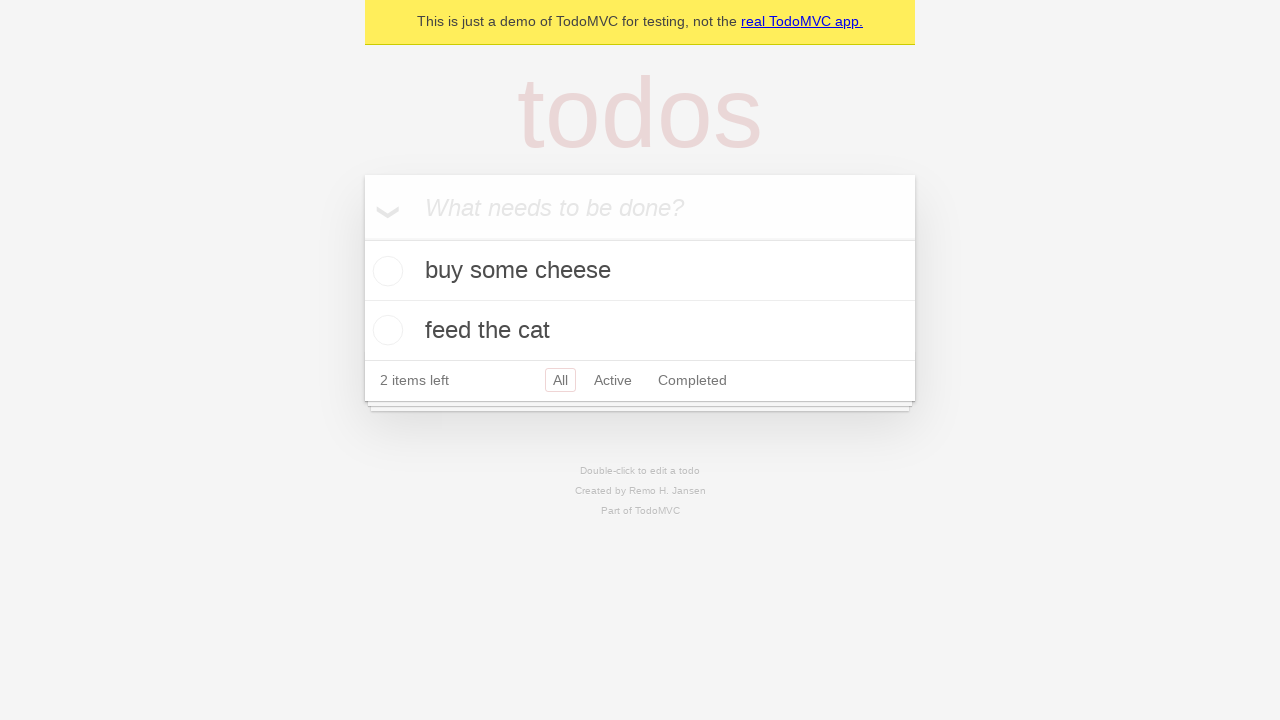

Located checkbox for first todo item
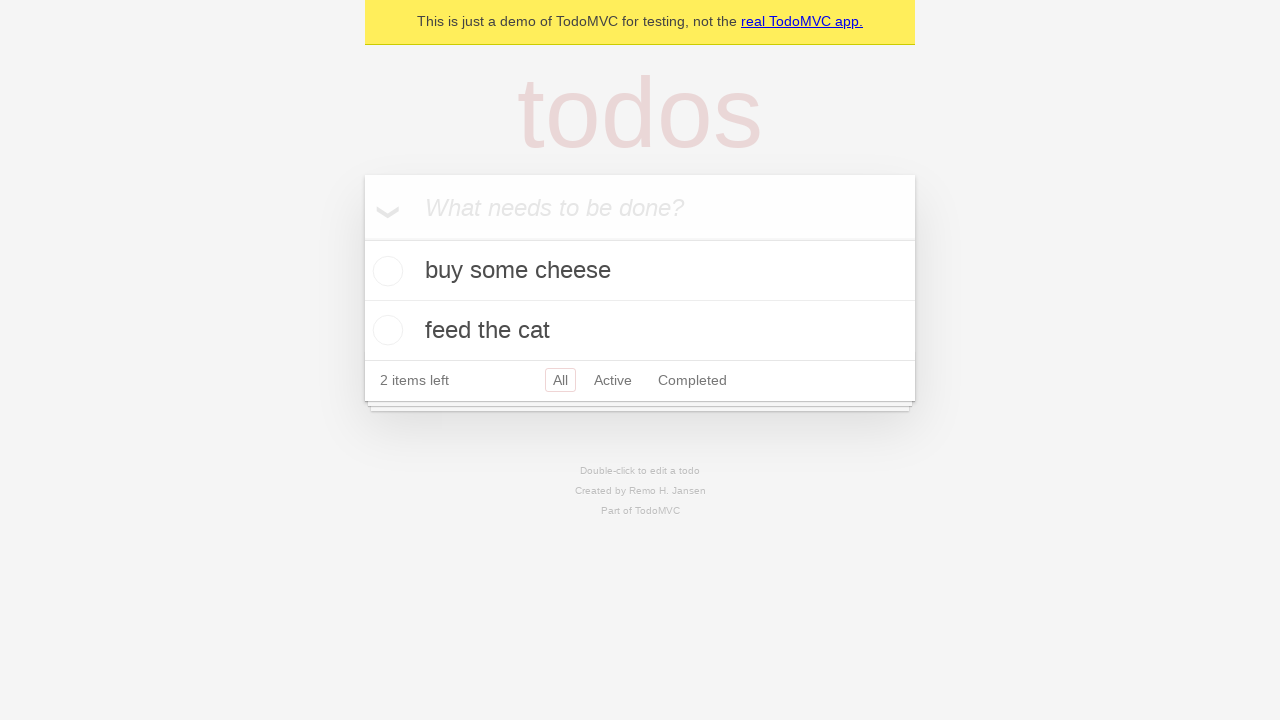

Checked the first todo item to mark it as complete at (385, 271) on internal:testid=[data-testid="todo-item"s] >> nth=0 >> internal:role=checkbox
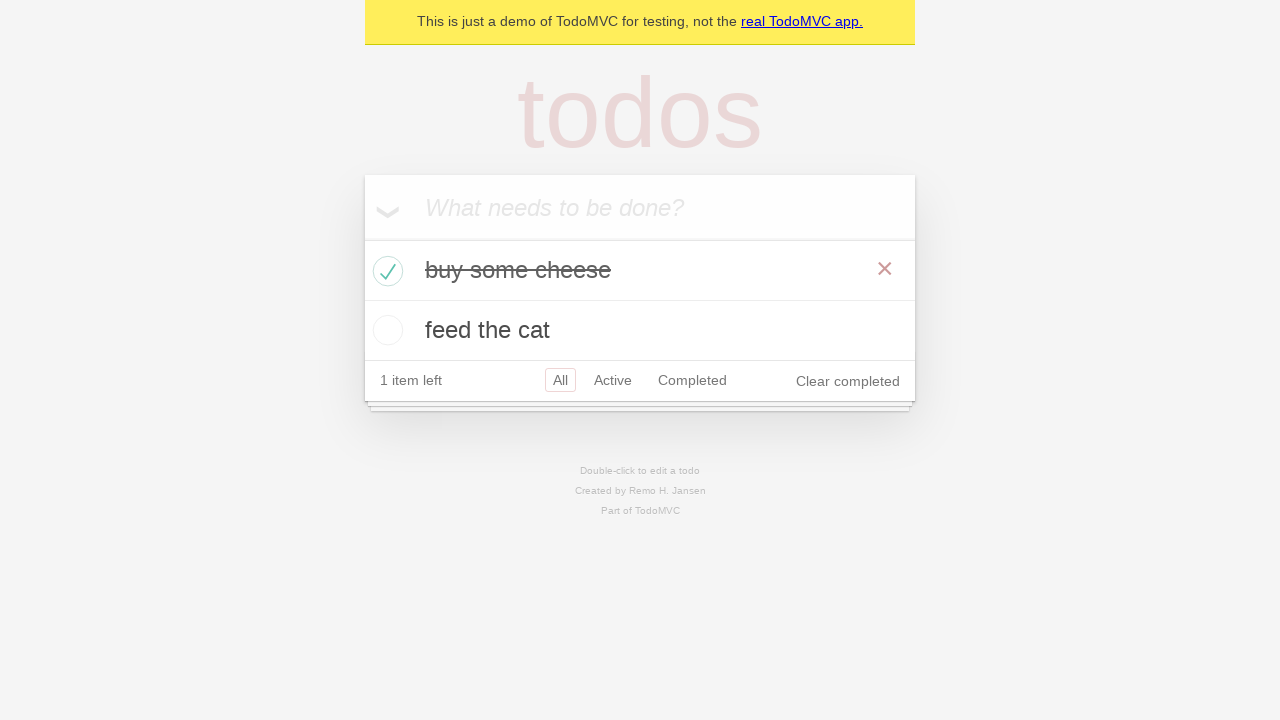

Unchecked the first todo item to mark it as incomplete at (385, 271) on internal:testid=[data-testid="todo-item"s] >> nth=0 >> internal:role=checkbox
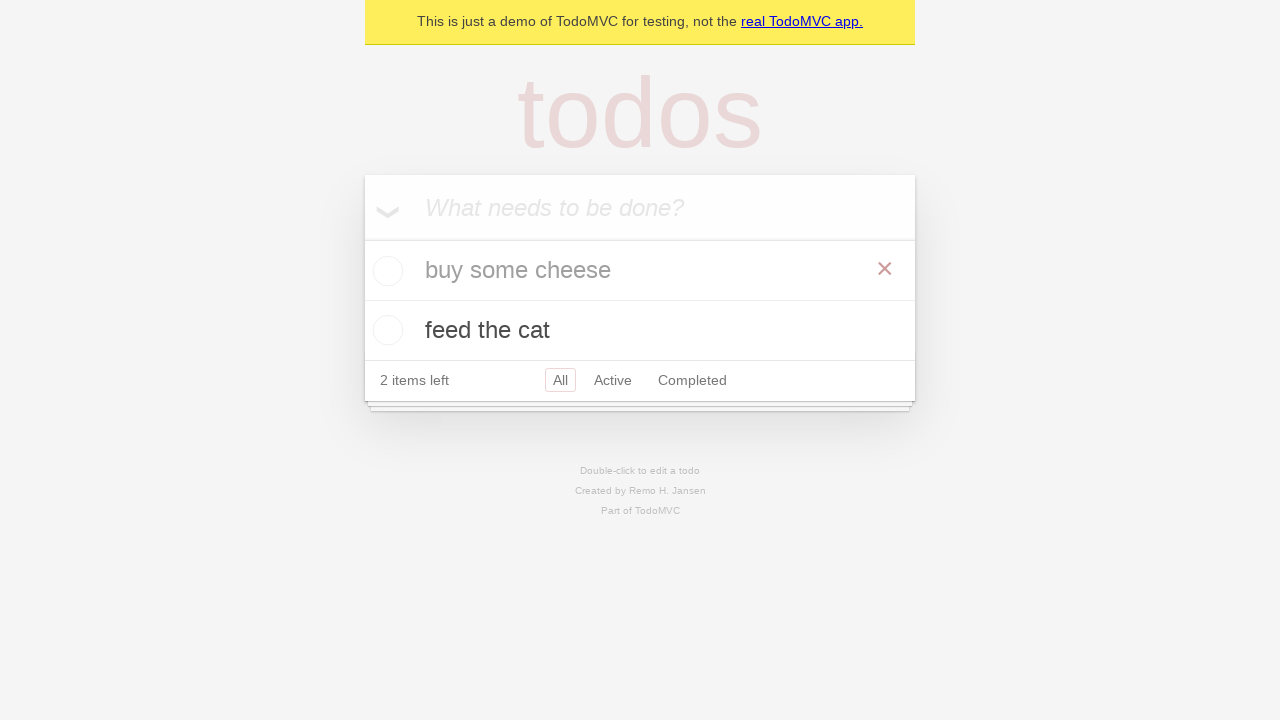

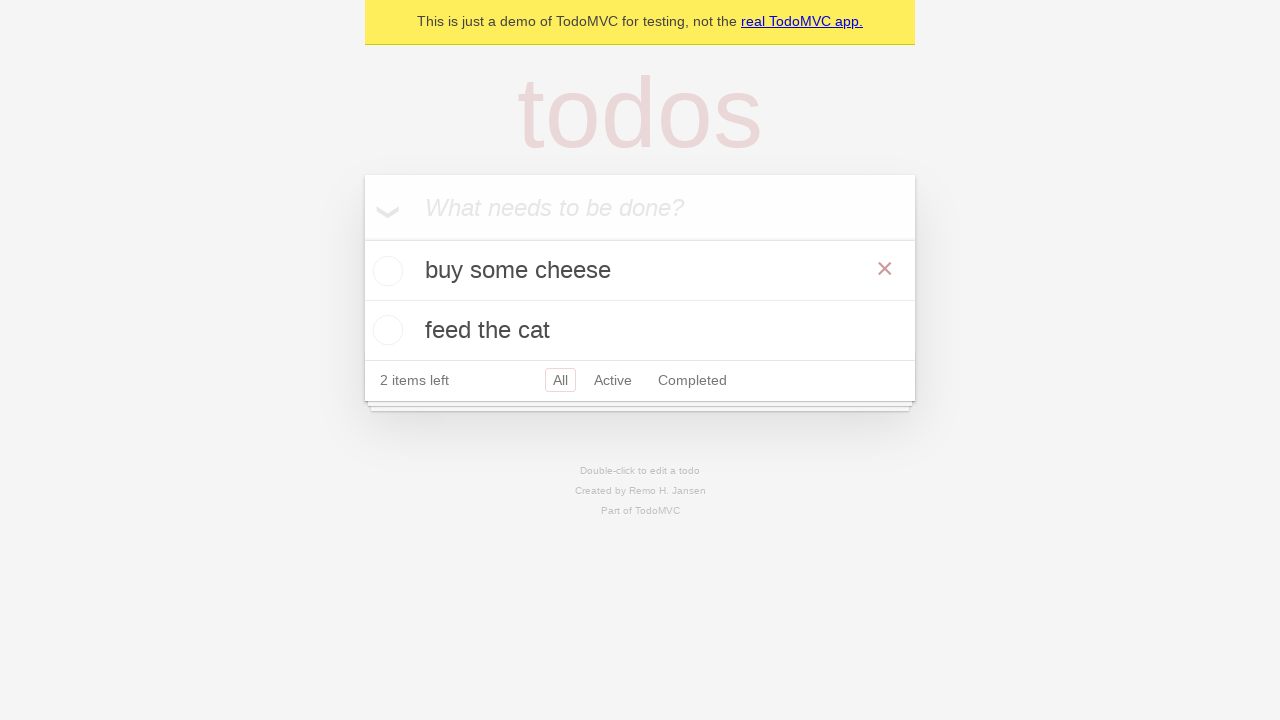